Tests a triangle puzzle interface by clicking the "give up" button and verifying that answer links and hide answers button appear

Starting URL: https://playground.learnqa.ru/puzzle/triangle

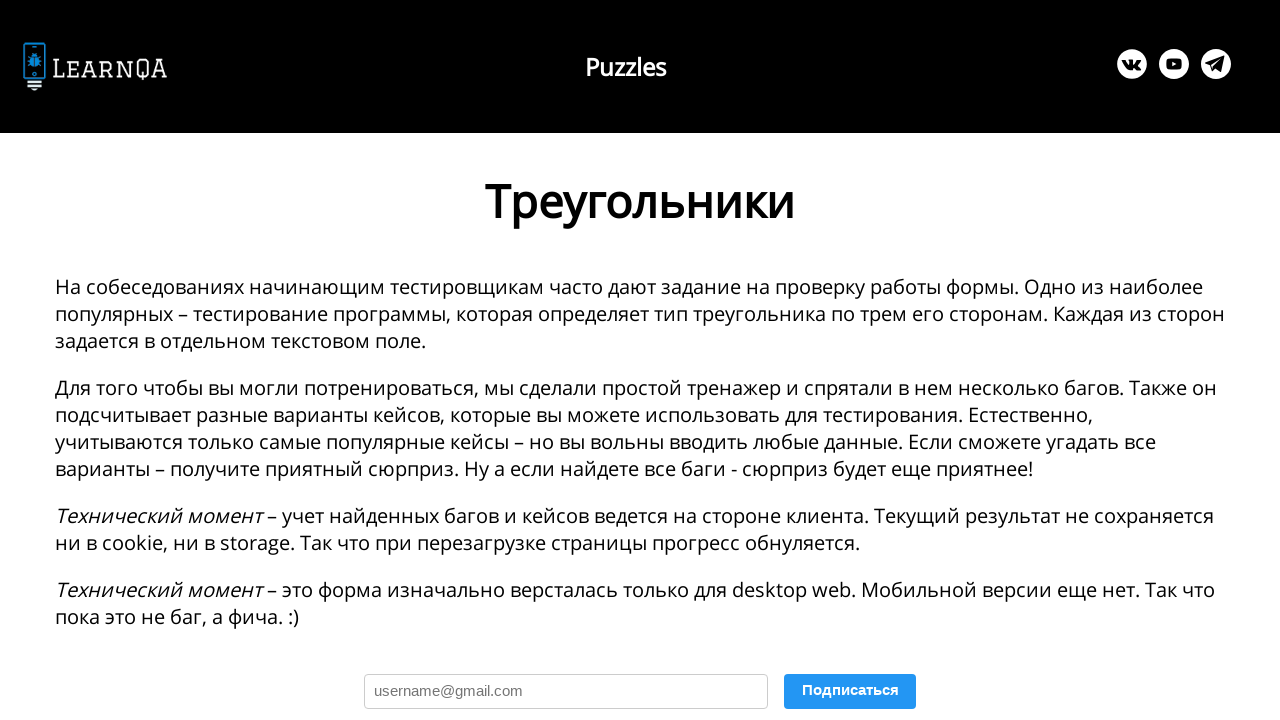

Clicked the 'Give up' button at (343, 360) on xpath=//button[text()='Я сдаюсь']
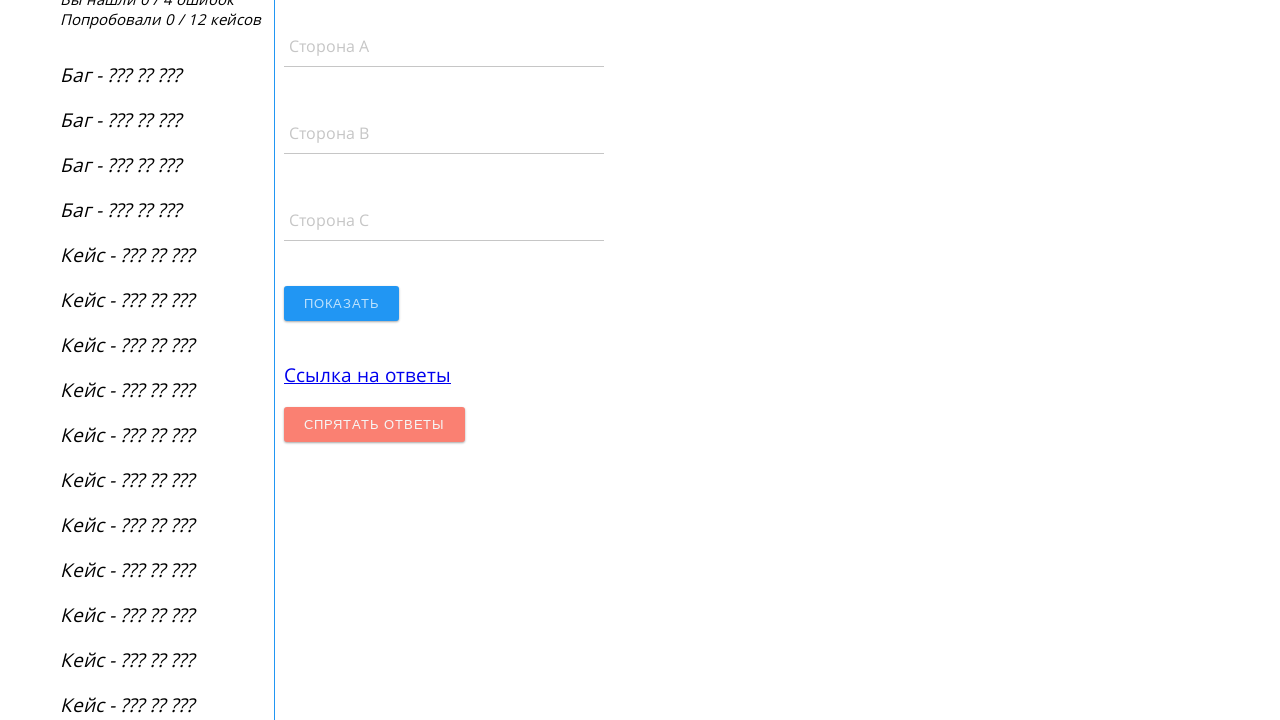

Answer links appeared after giving up
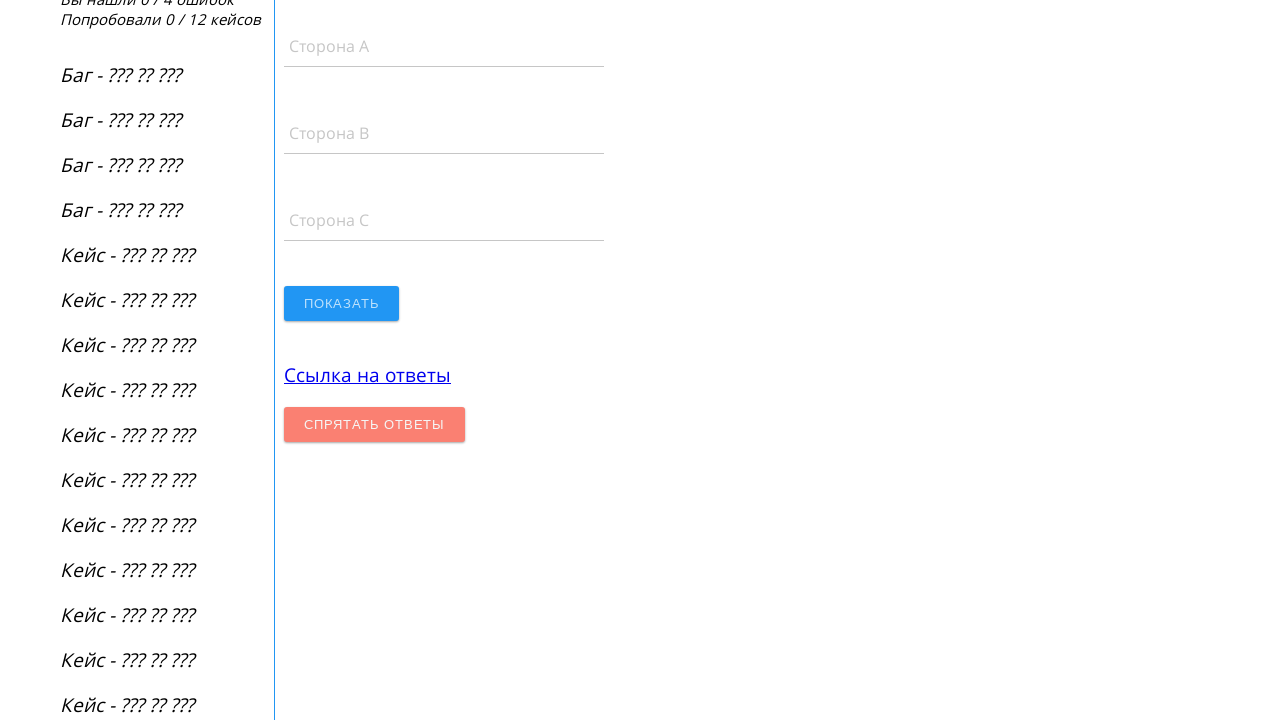

Hide answers button appeared
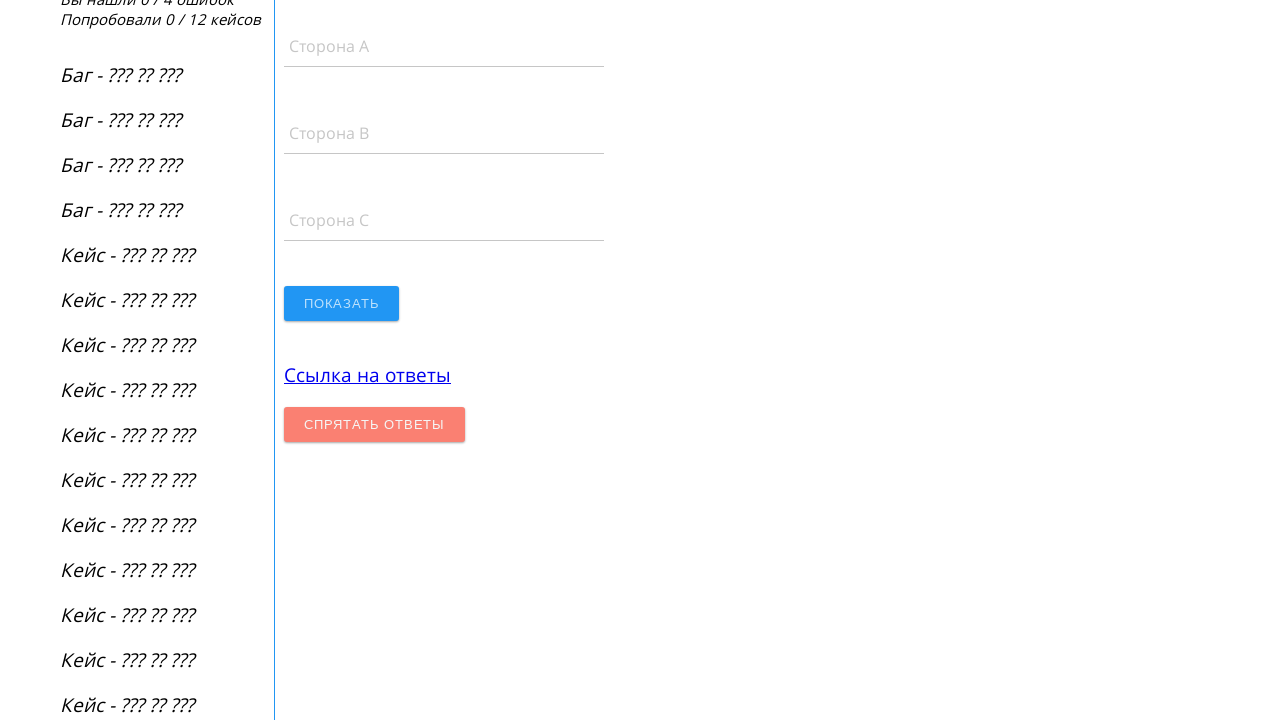

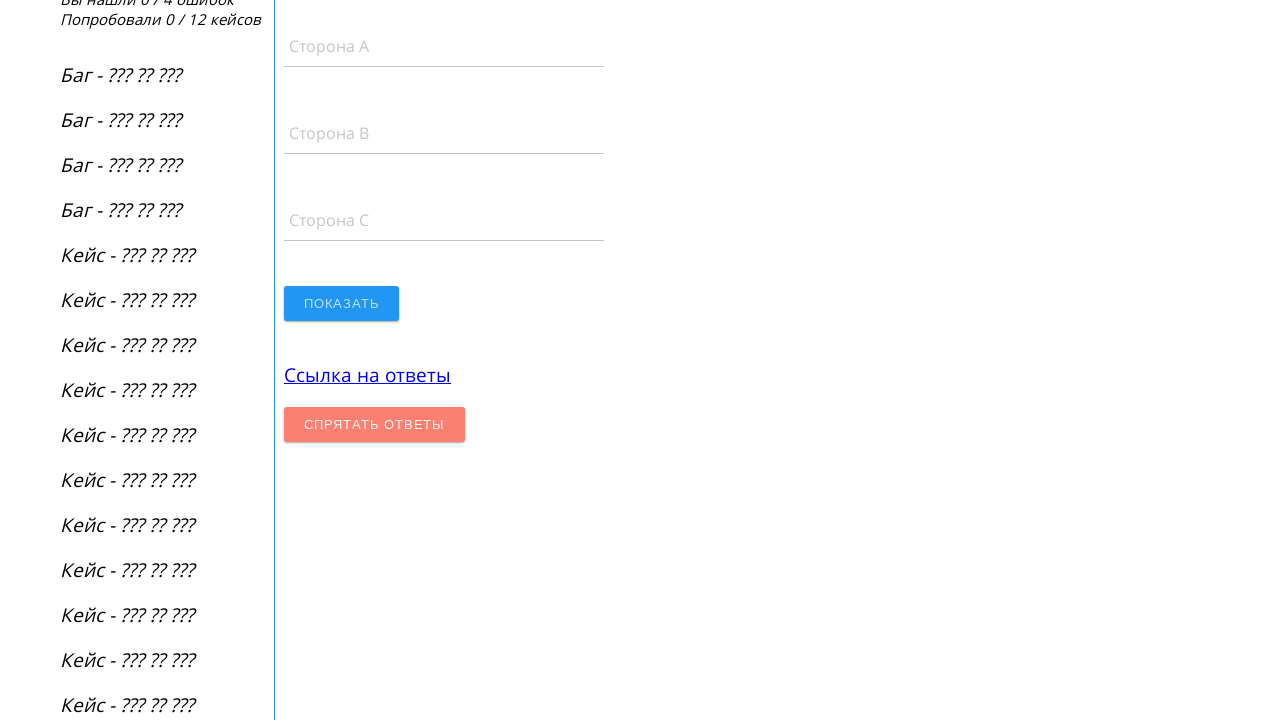